Tests switching between Sign In and Sign Up tabs in the modal

Starting URL: https://costlyai.xyz

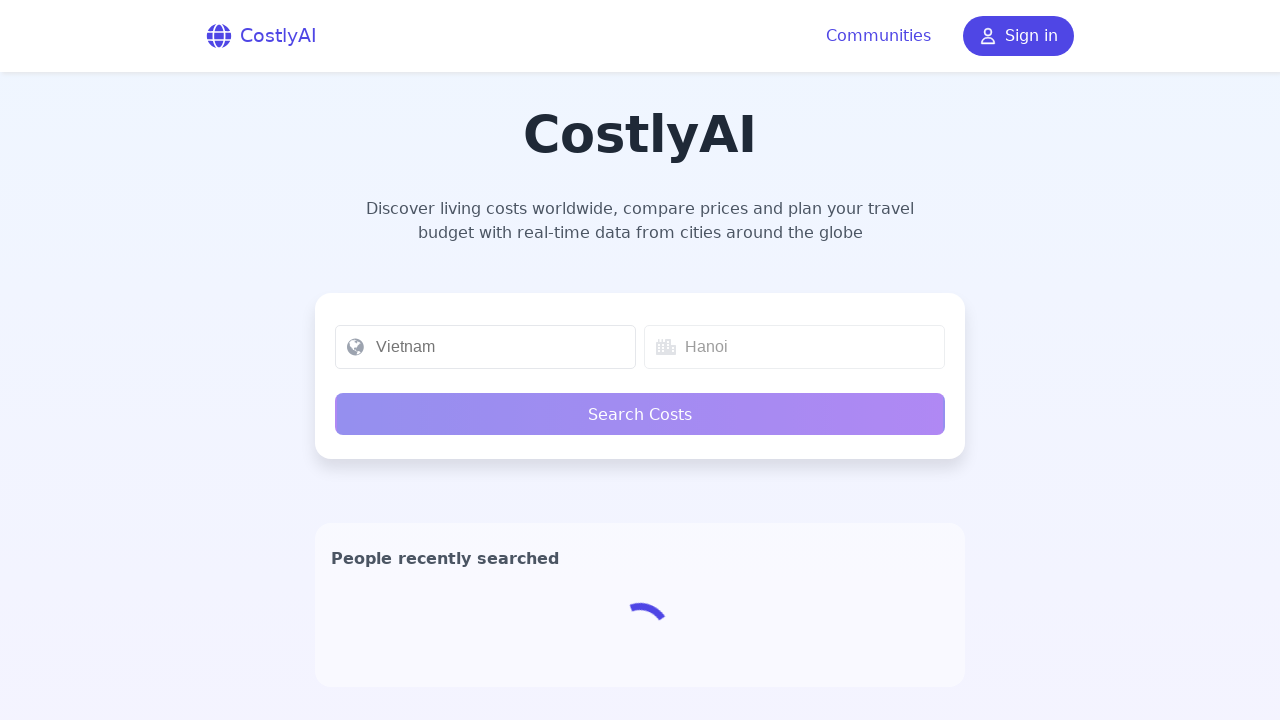

Clicked login button to open authentication modal at (1018, 36) on .wrapper__auth--login
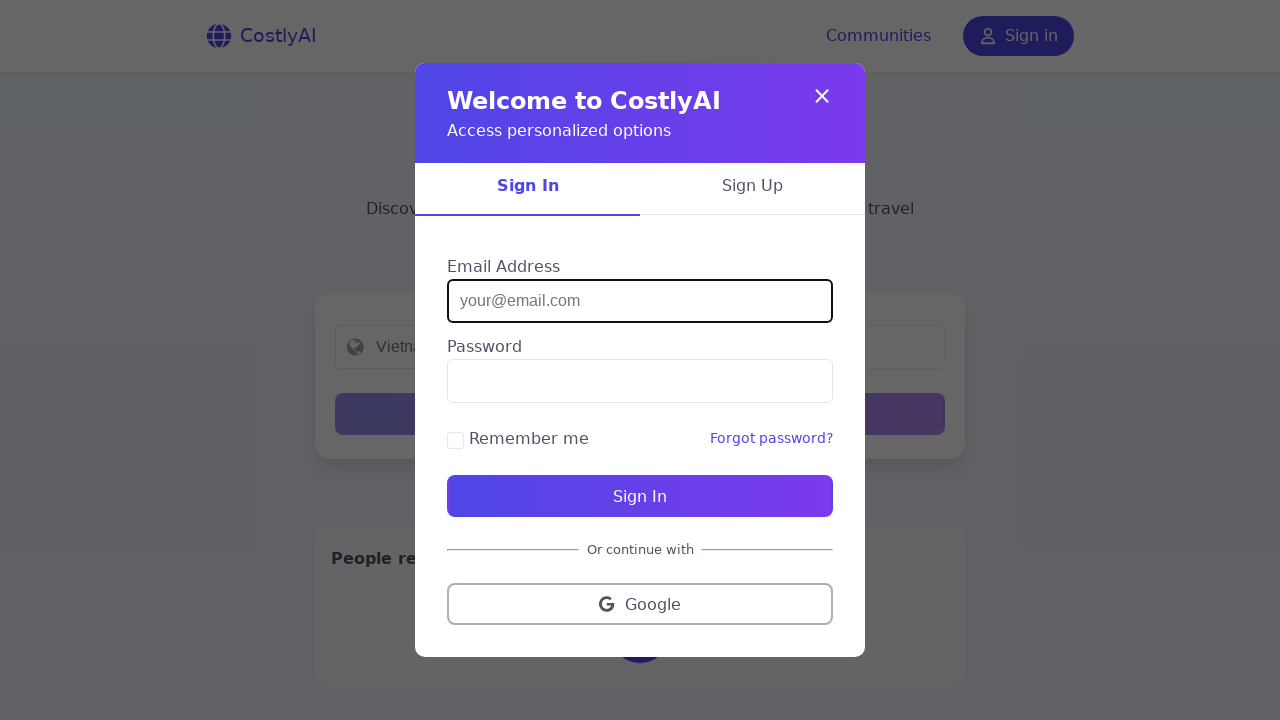

Authentication modal appeared and is visible
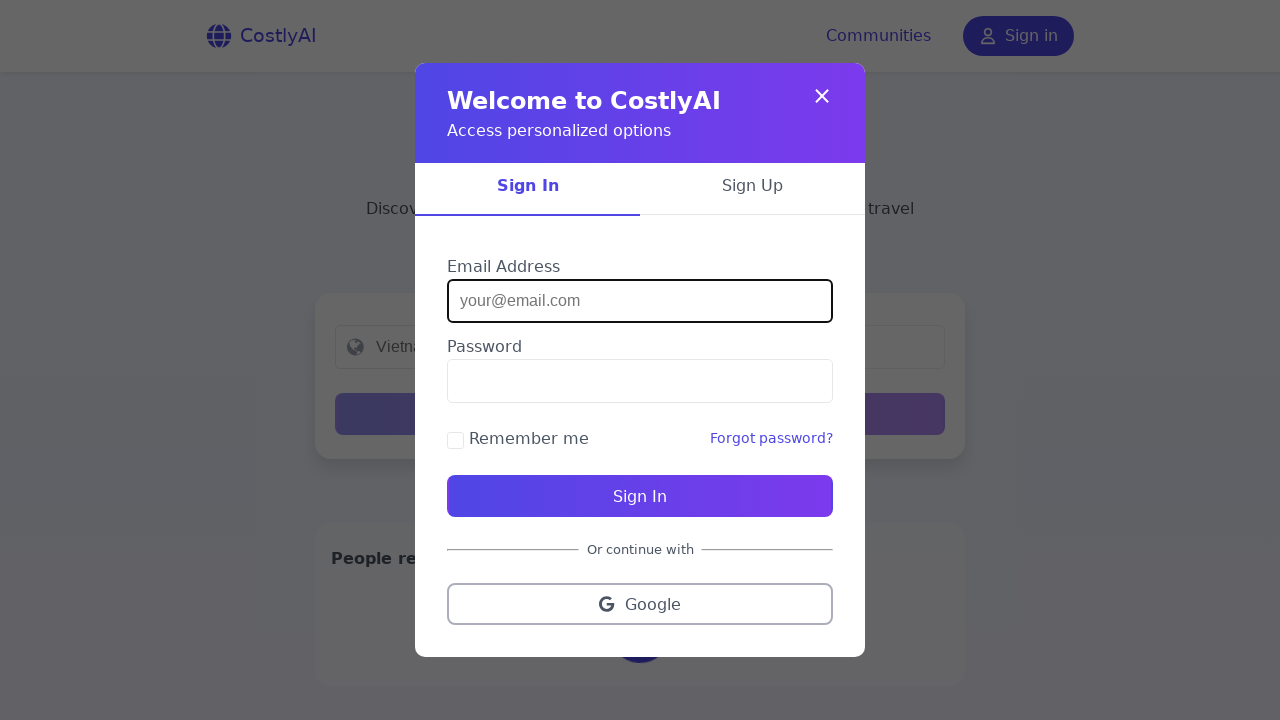

Clicked Sign Up tab at (752, 187) on .sign-up
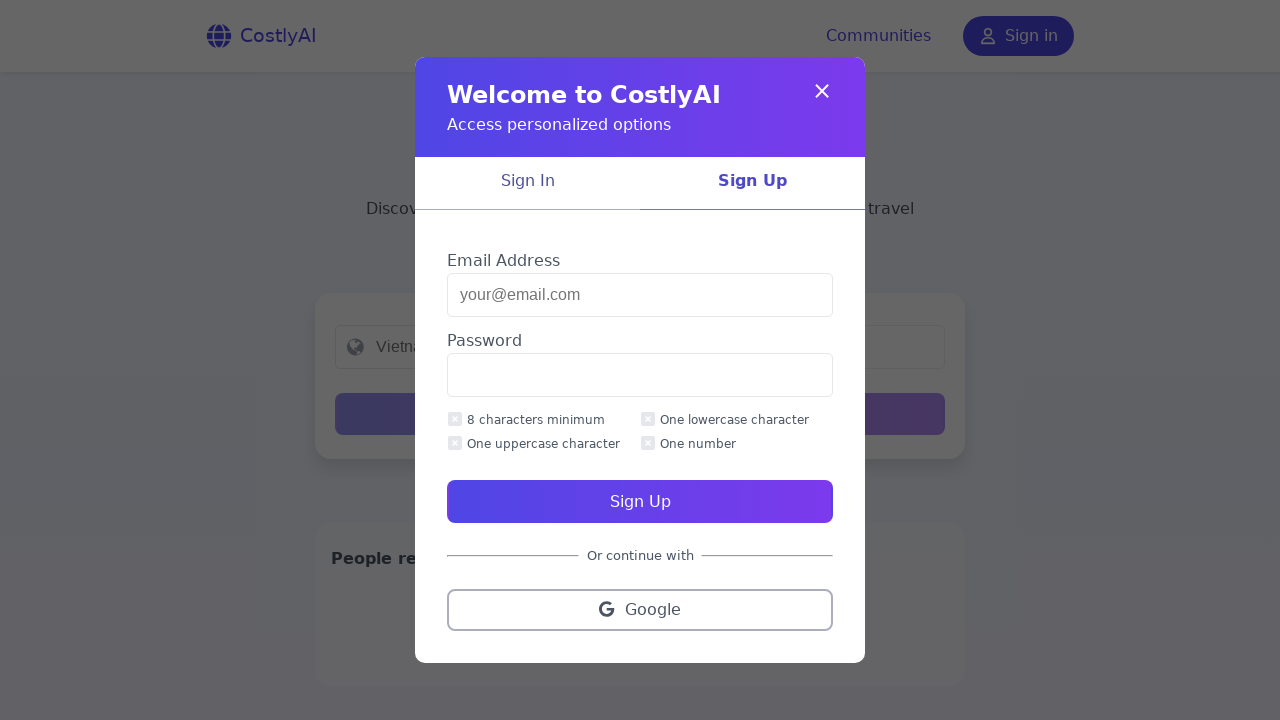

Verified Sign Up tab is now active
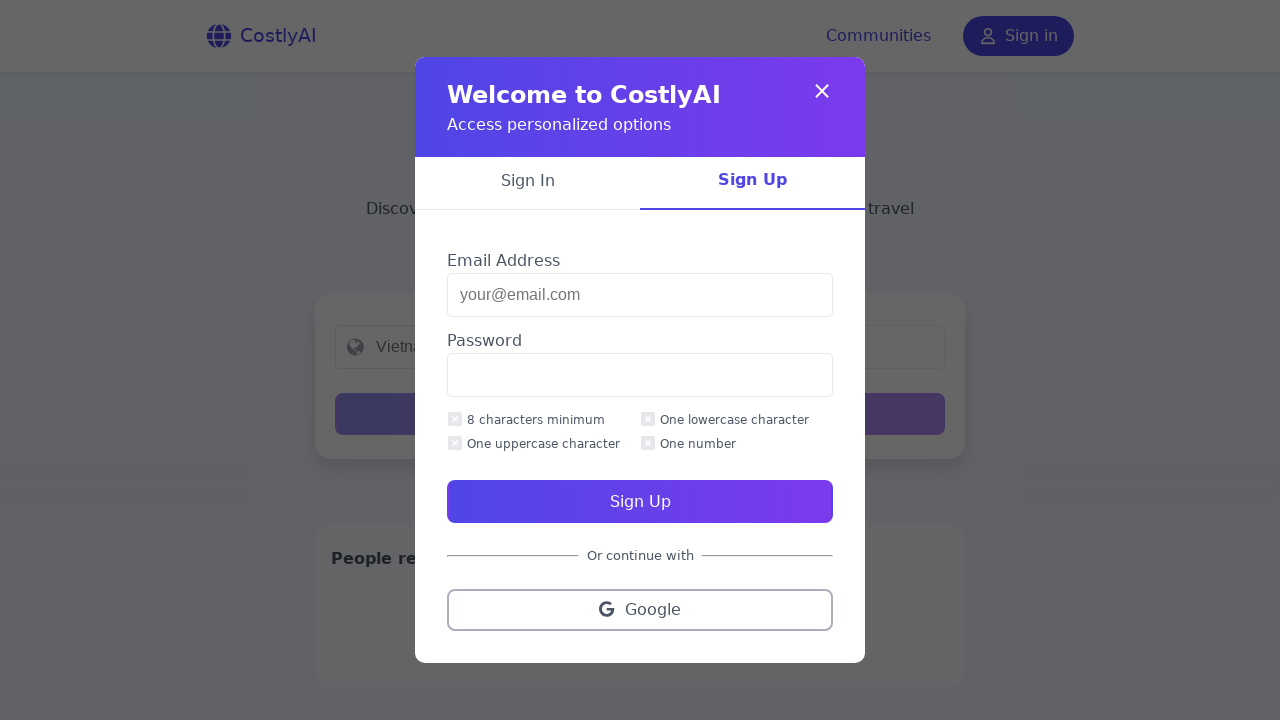

Clicked Sign In tab at (528, 181) on .sign-in
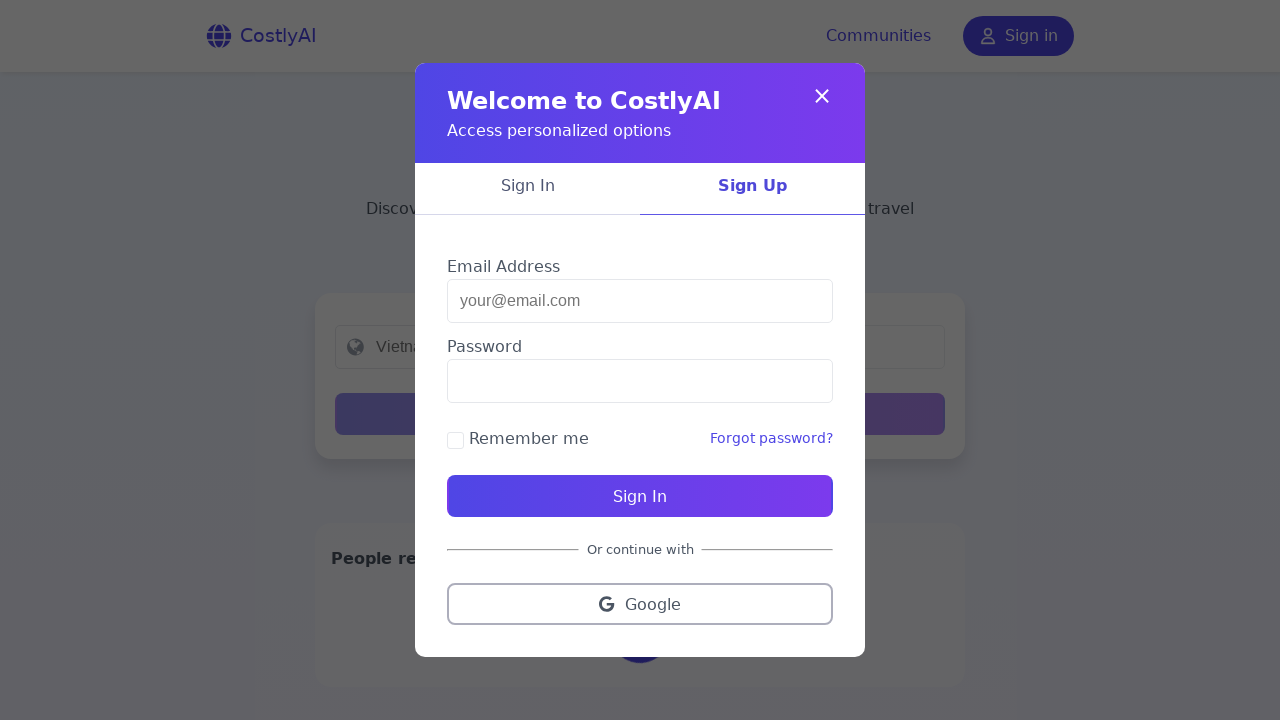

Verified Sign In tab is now active
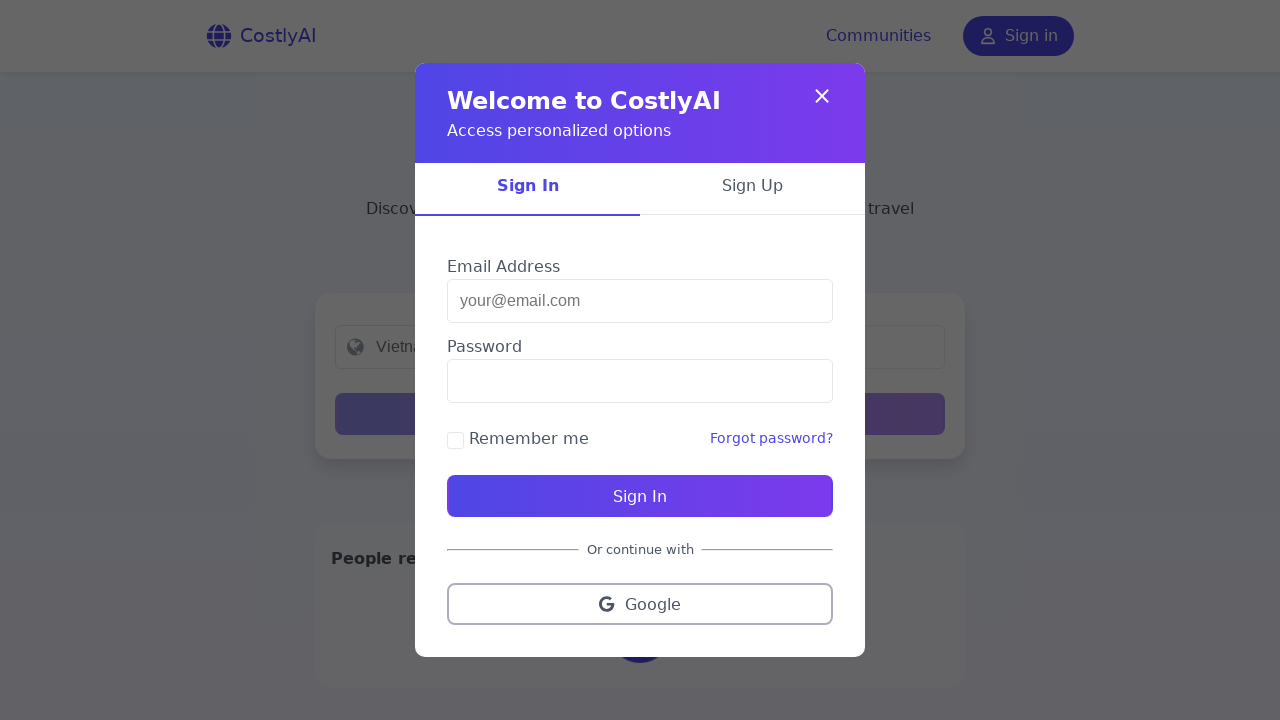

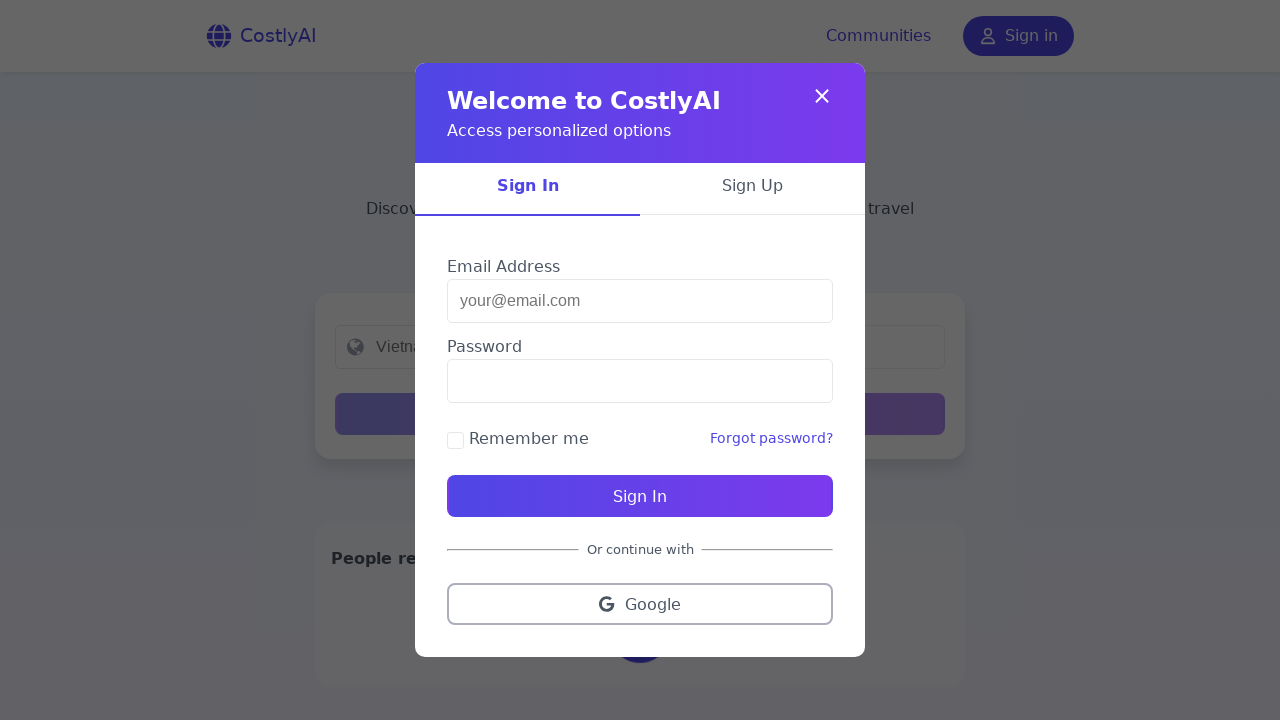